Tests account registration functionality by filling out a registration form with user details and submitting it

Starting URL: https://ecommerce-playground.lambdatest.io/index.php?route=account/register

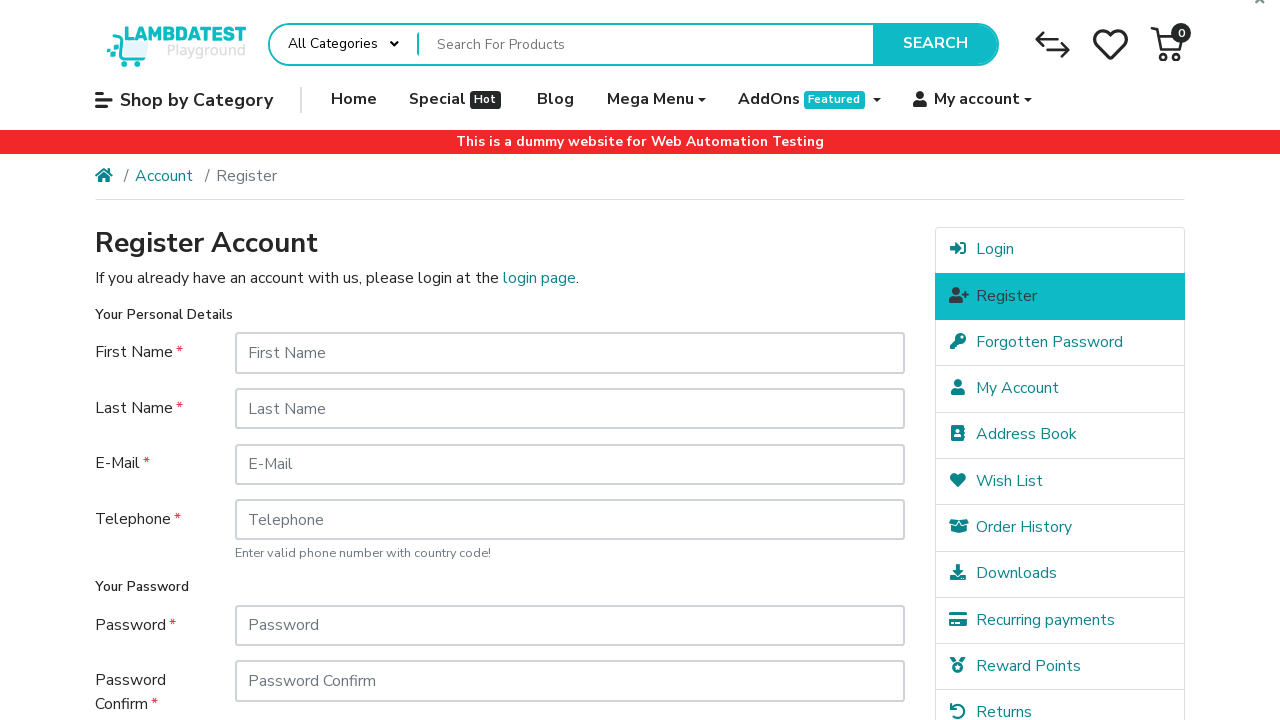

Filled first name field with 'Maria' on #input-firstname
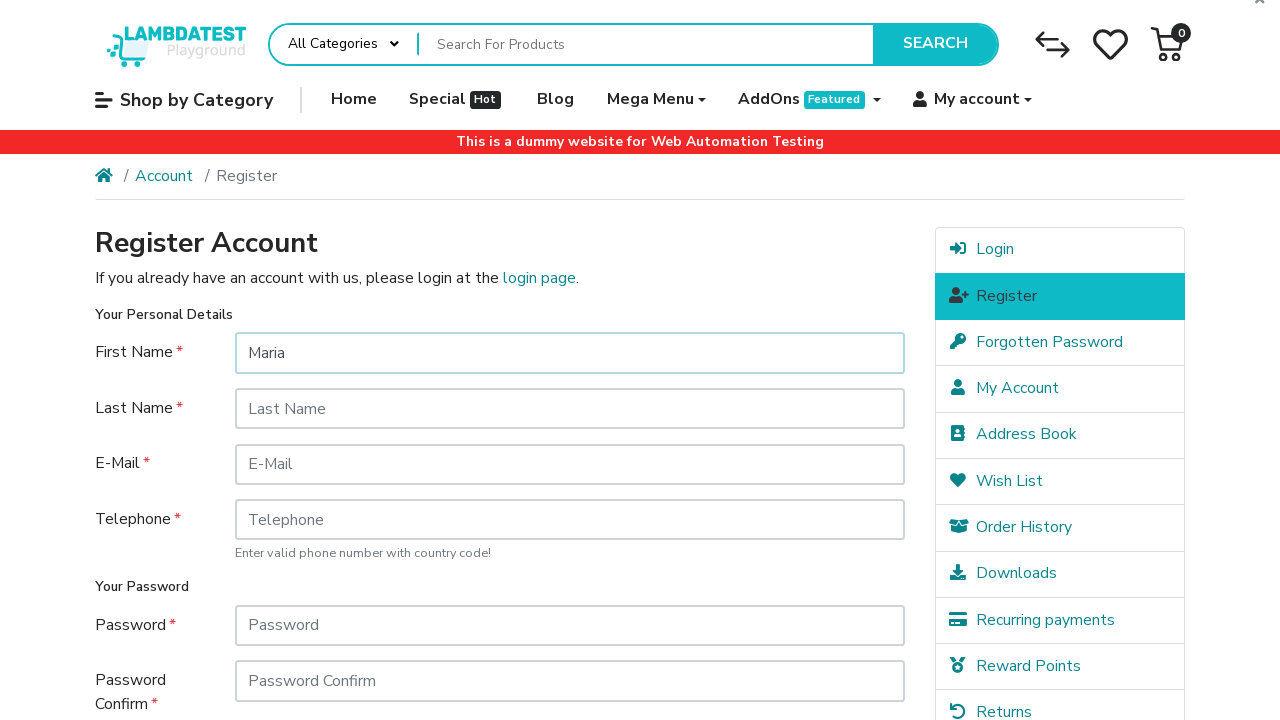

Filled last name field with 'Costa' on #input-lastname
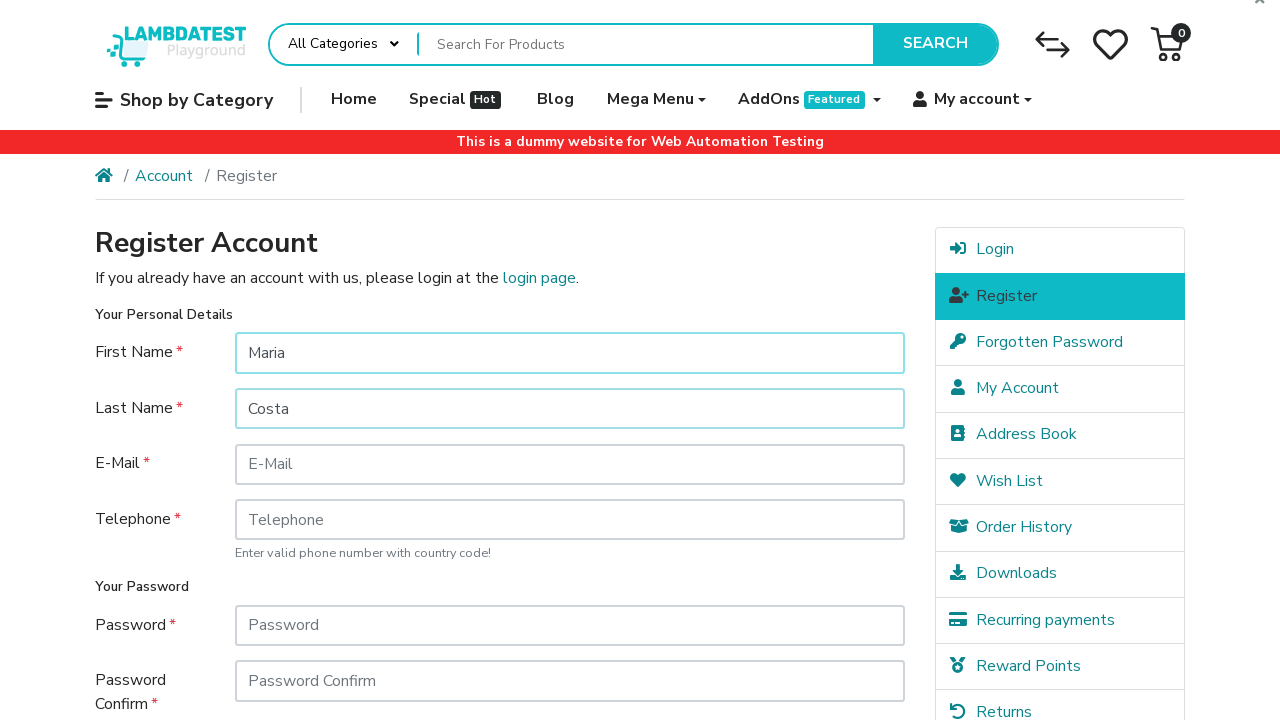

Filled email field with 'maria-costa-49725085@example.com' on #input-email
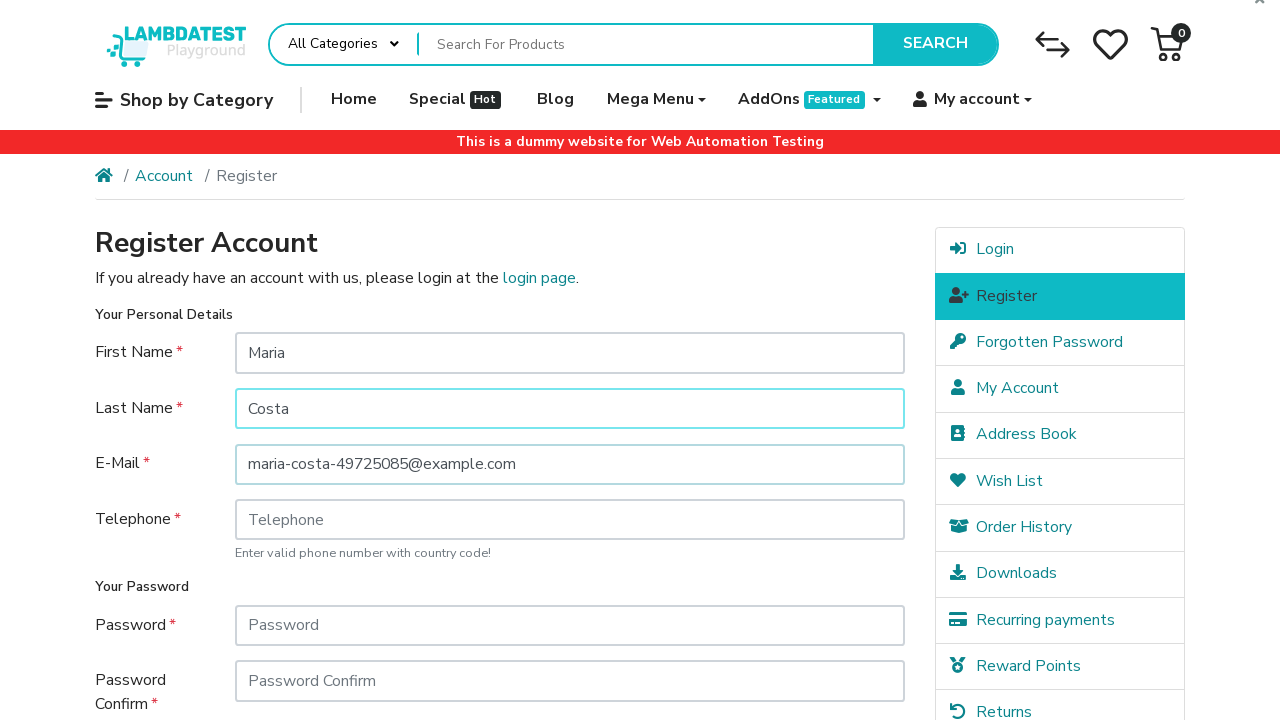

Filled telephone field with '+351123456789' on #input-telephone
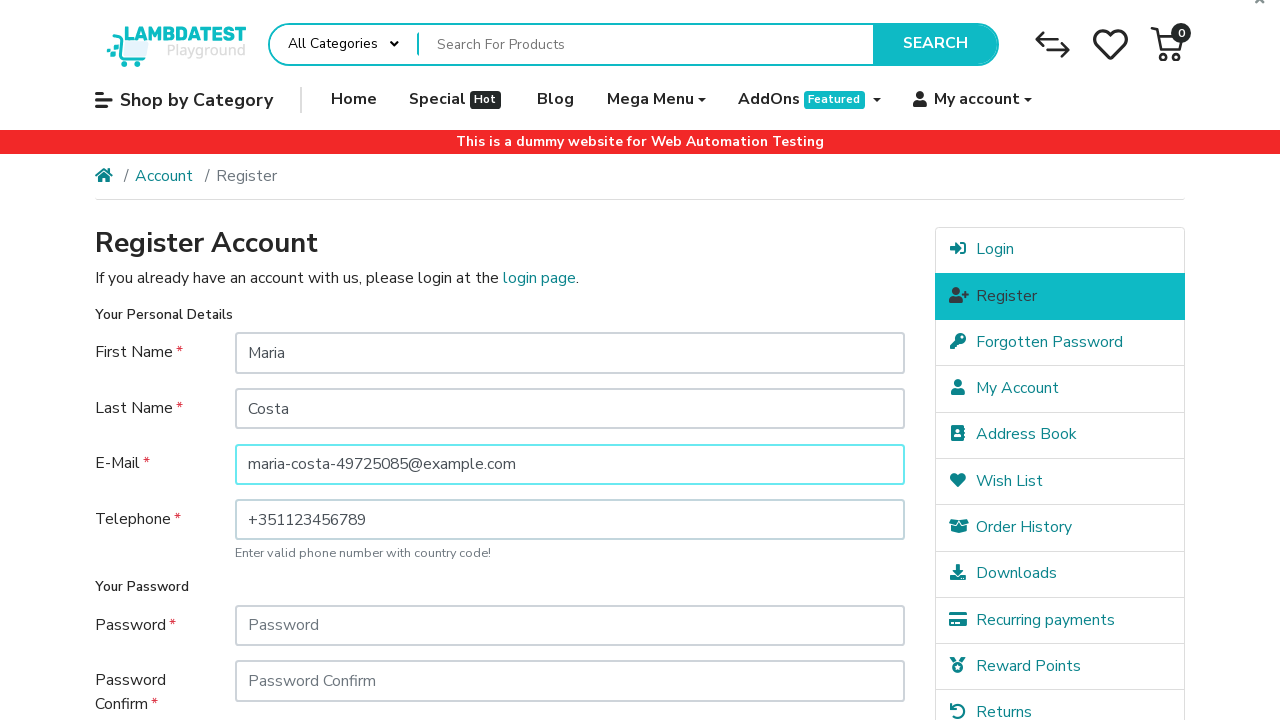

Filled password field on #input-password
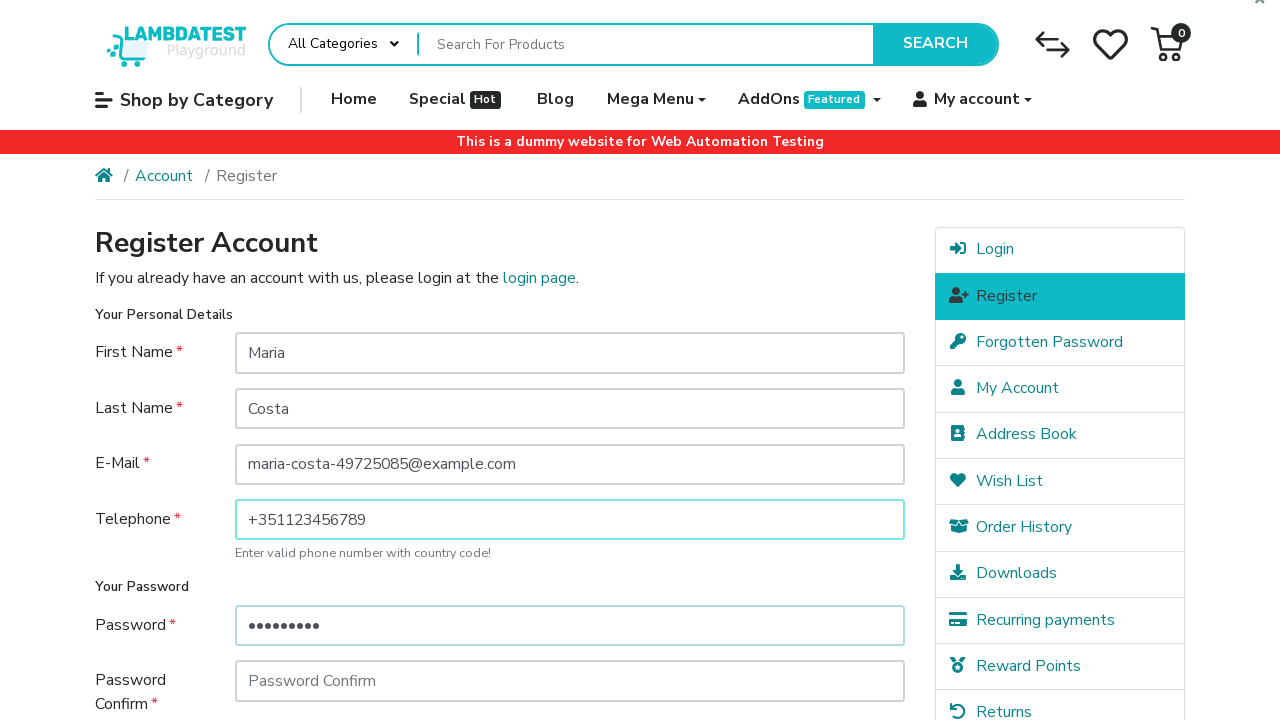

Filled password confirmation field on #input-confirm
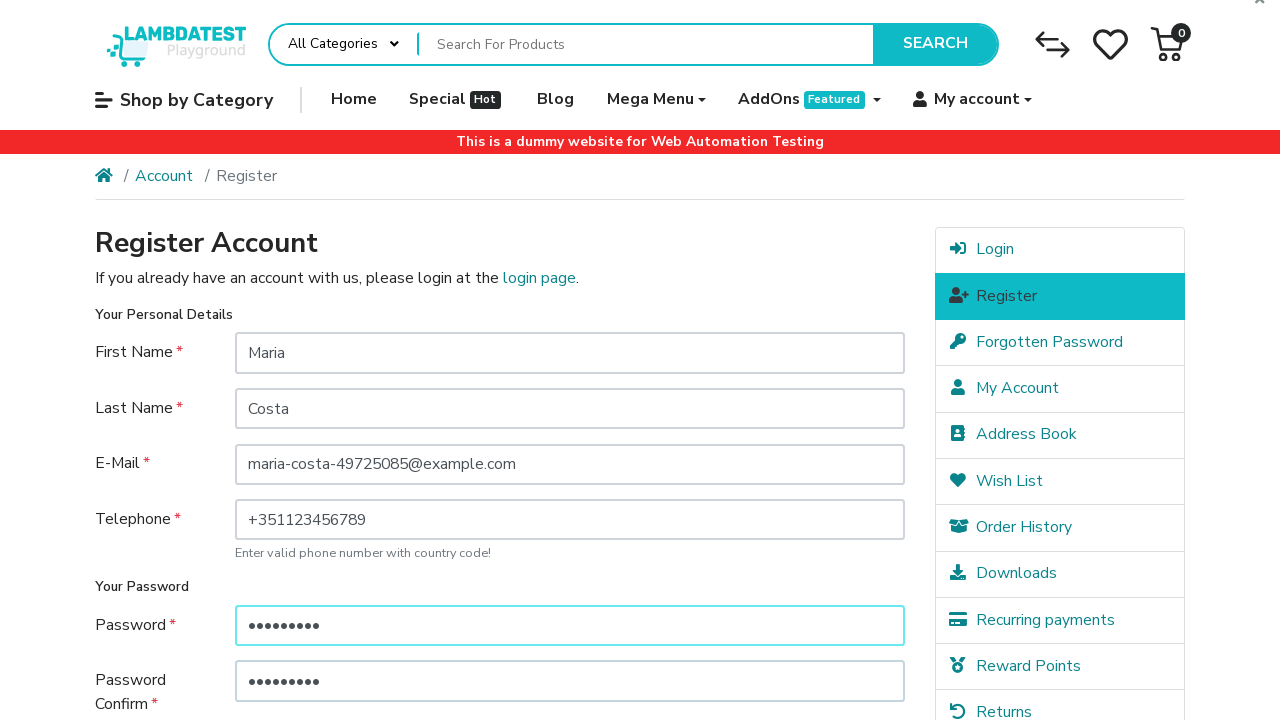

Clicked newsletter subscription checkbox at (274, 514) on label[for='input-newsletter-yes']
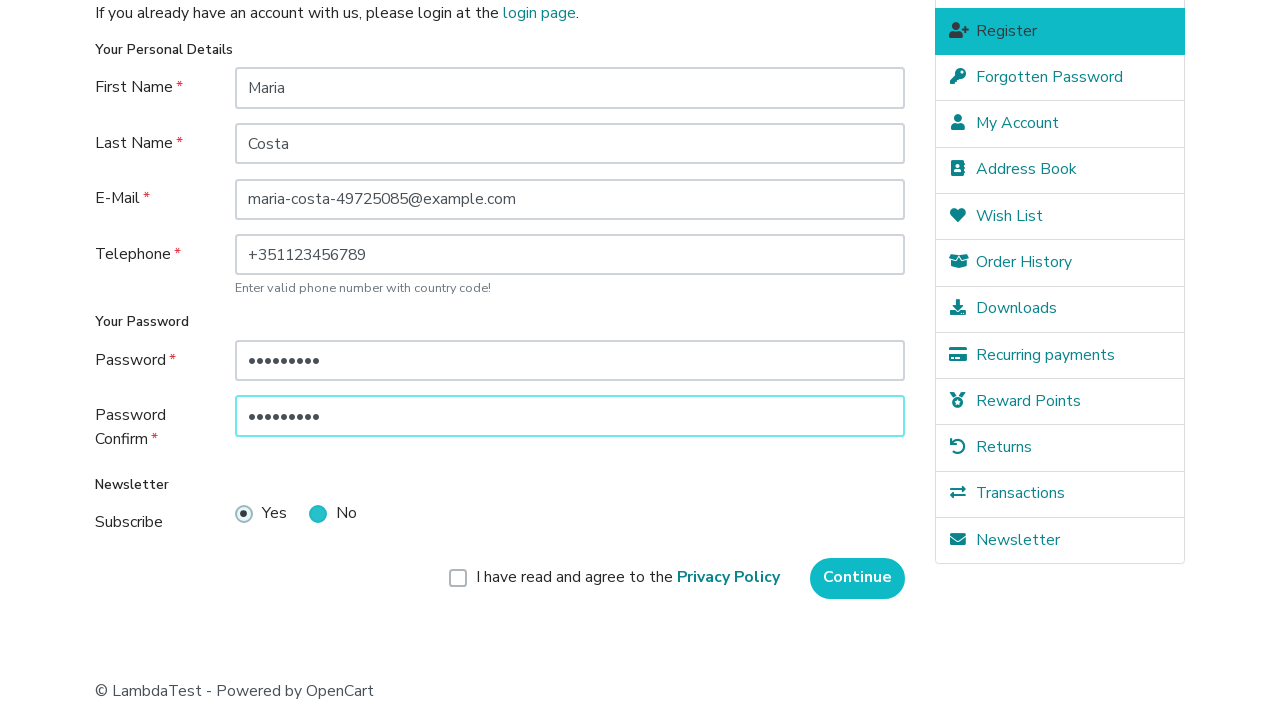

Clicked terms and conditions agreement checkbox at (628, 578) on label[for='input-agree']
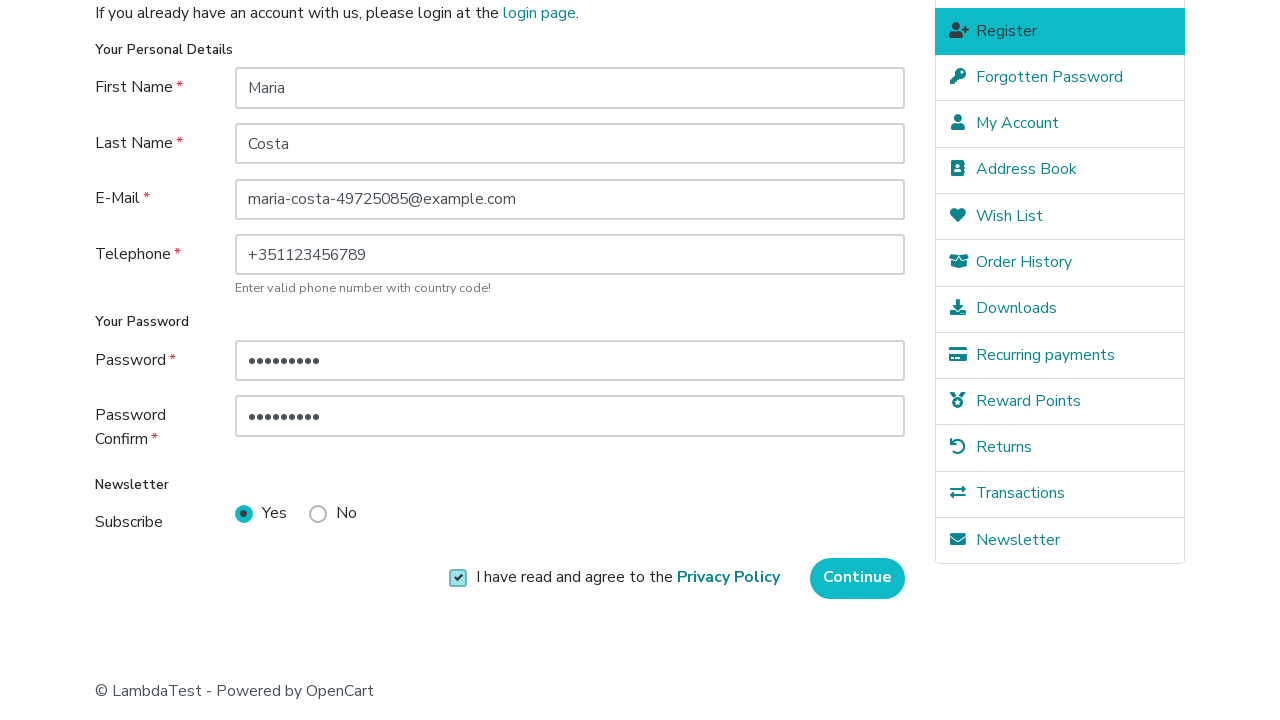

Clicked Continue button to submit registration form at (858, 578) on input[value='Continue']
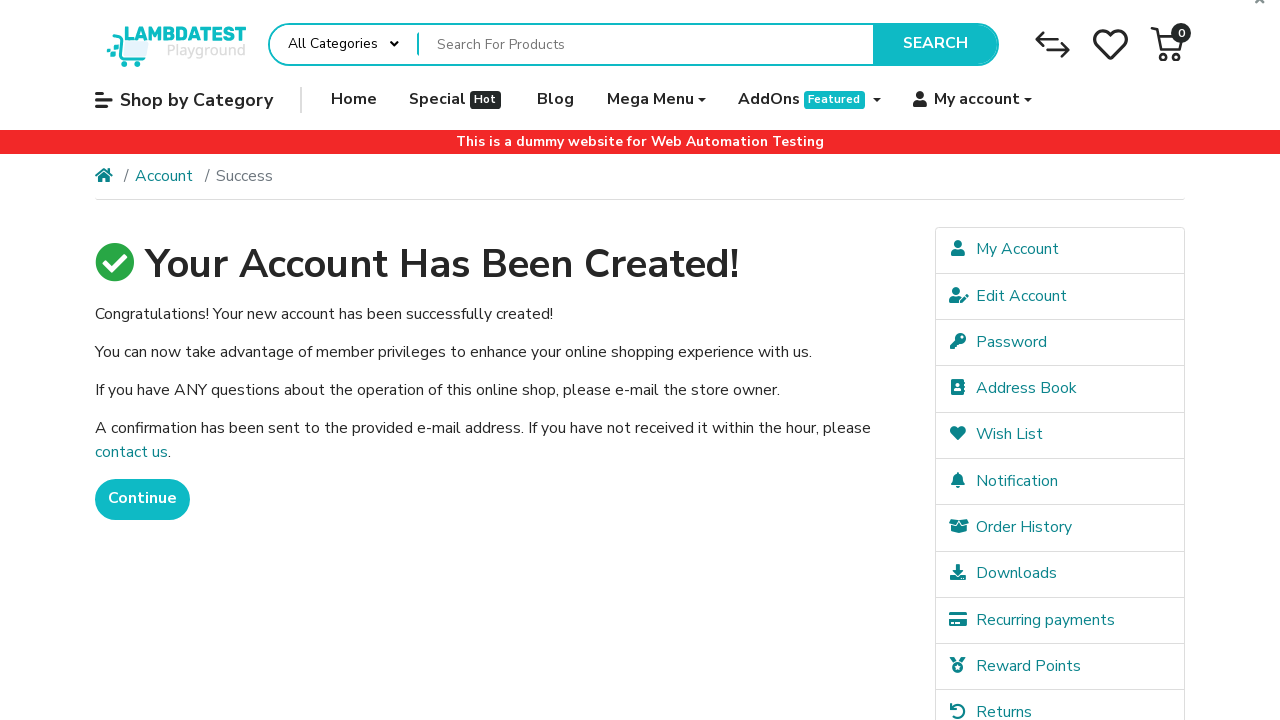

Account registration completed and success page loaded
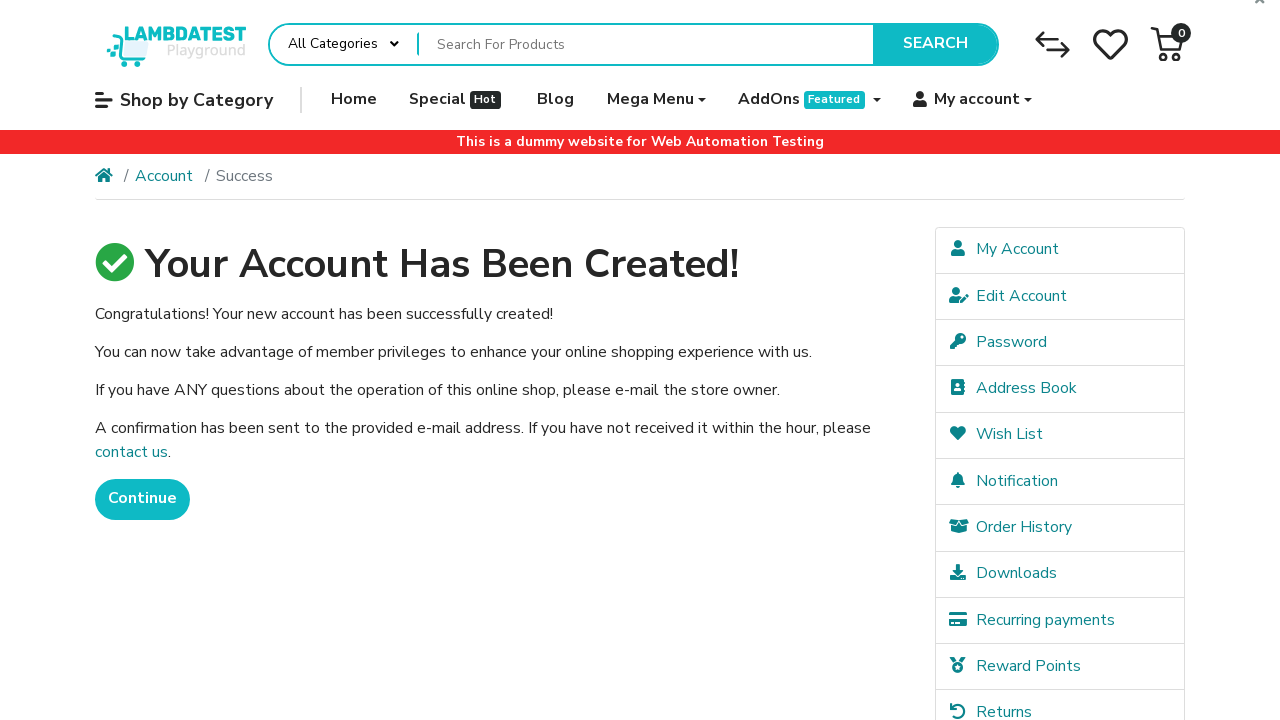

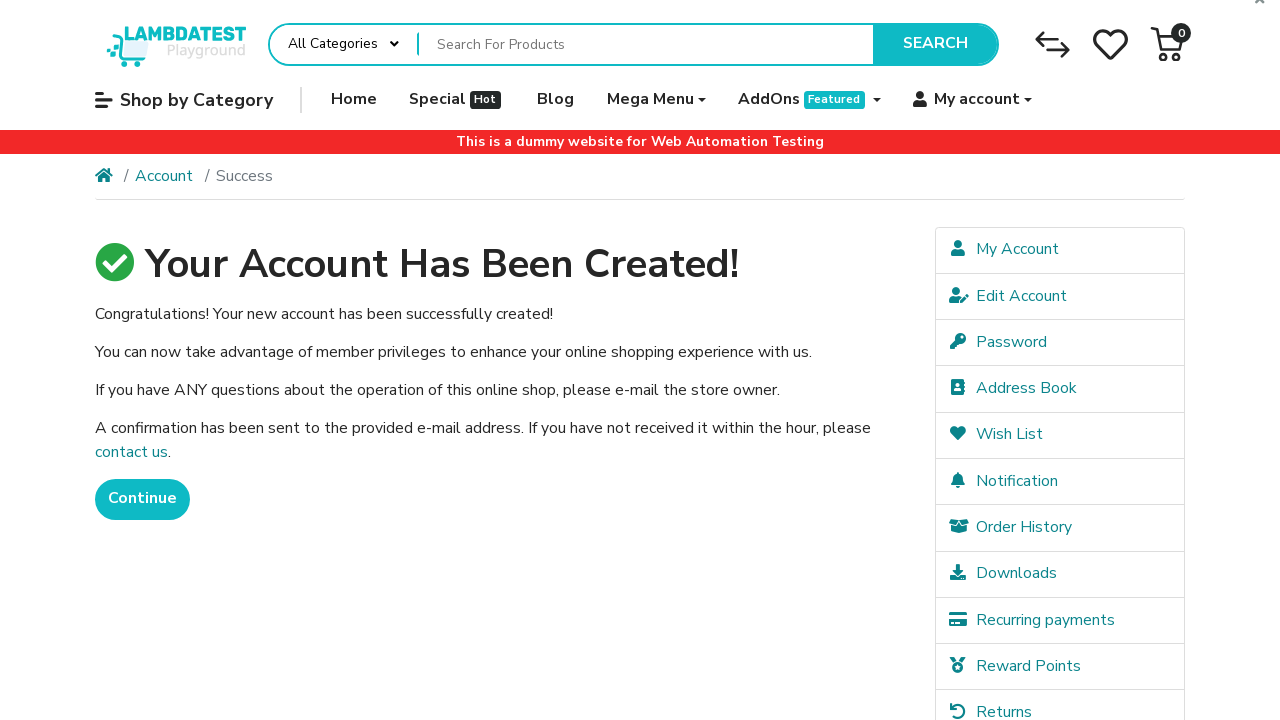